Tests browsing to letter M languages and verifies the last language in the list is MySQL

Starting URL: http://www.99-bottles-of-beer.net/

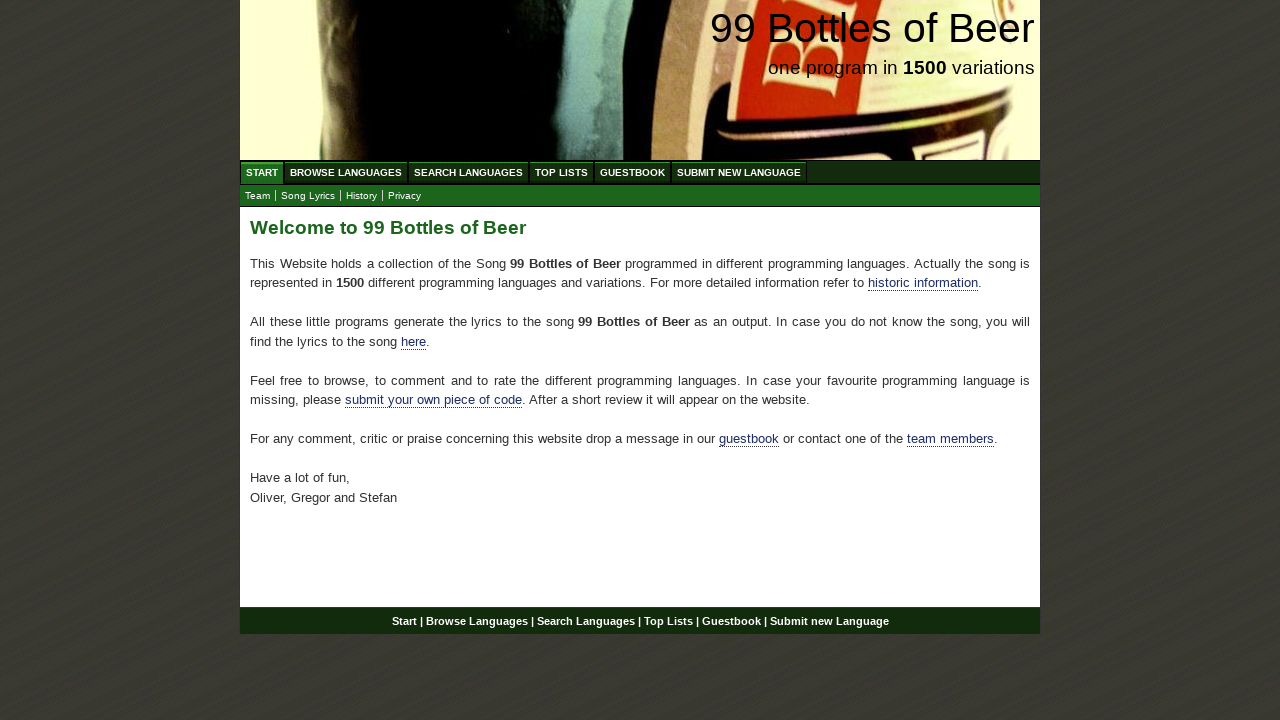

Clicked on Browse Languages menu at (346, 172) on xpath=//div[@id='navigation']/ul[@id='menu']/li/a[@href='/abc.html']
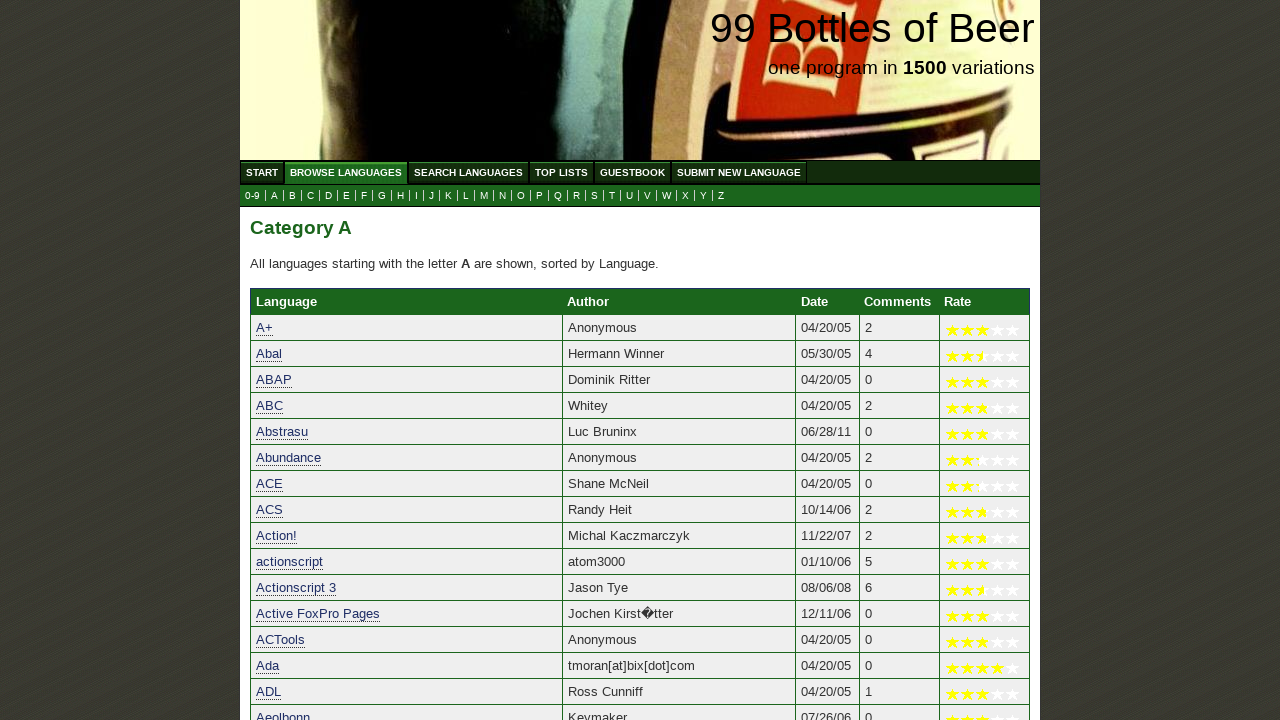

Clicked on letter M to browse M languages at (484, 196) on xpath=//ul[@id='submenu']/li/a[@href='m.html']
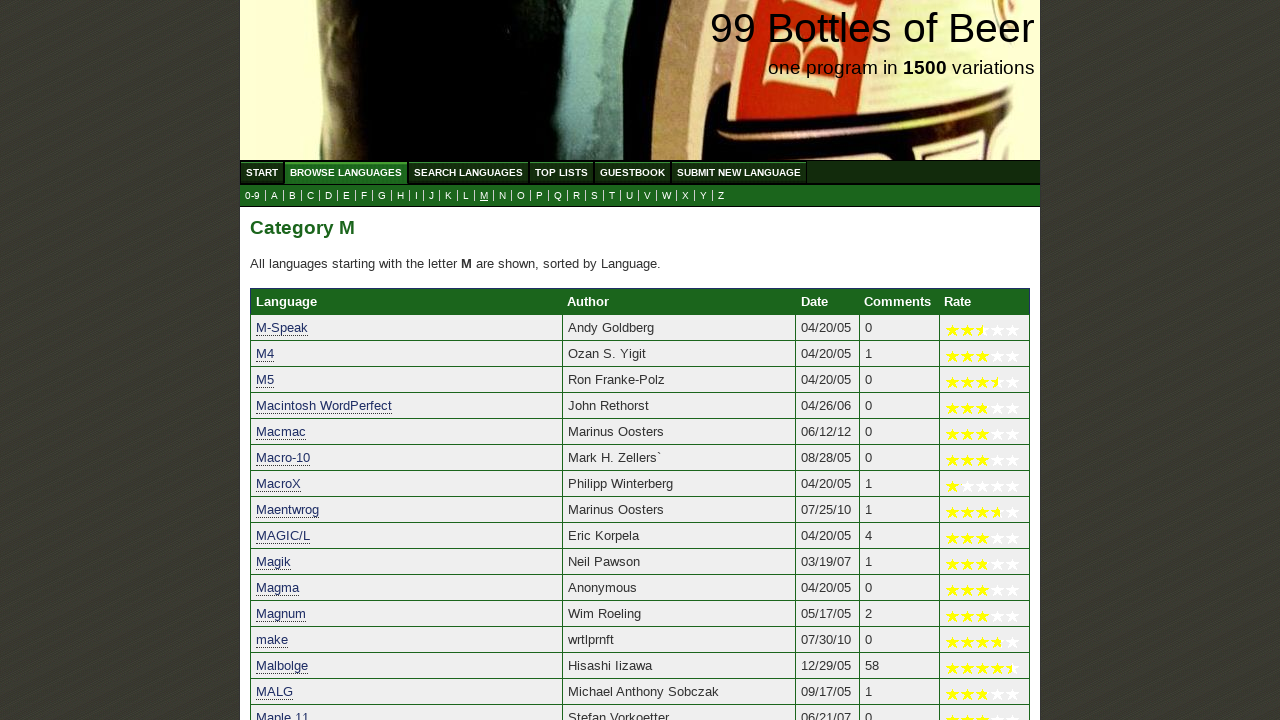

Waited for last language entry to load
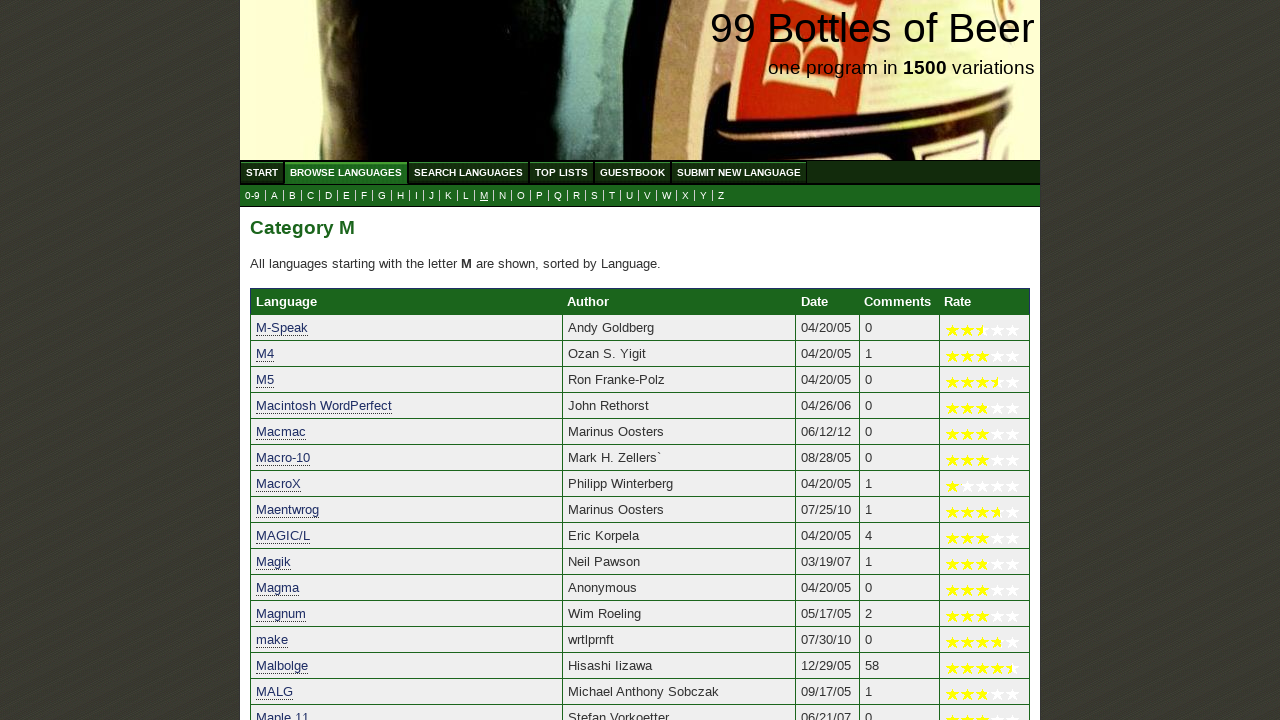

Verified that the last language in the M list is MySQL
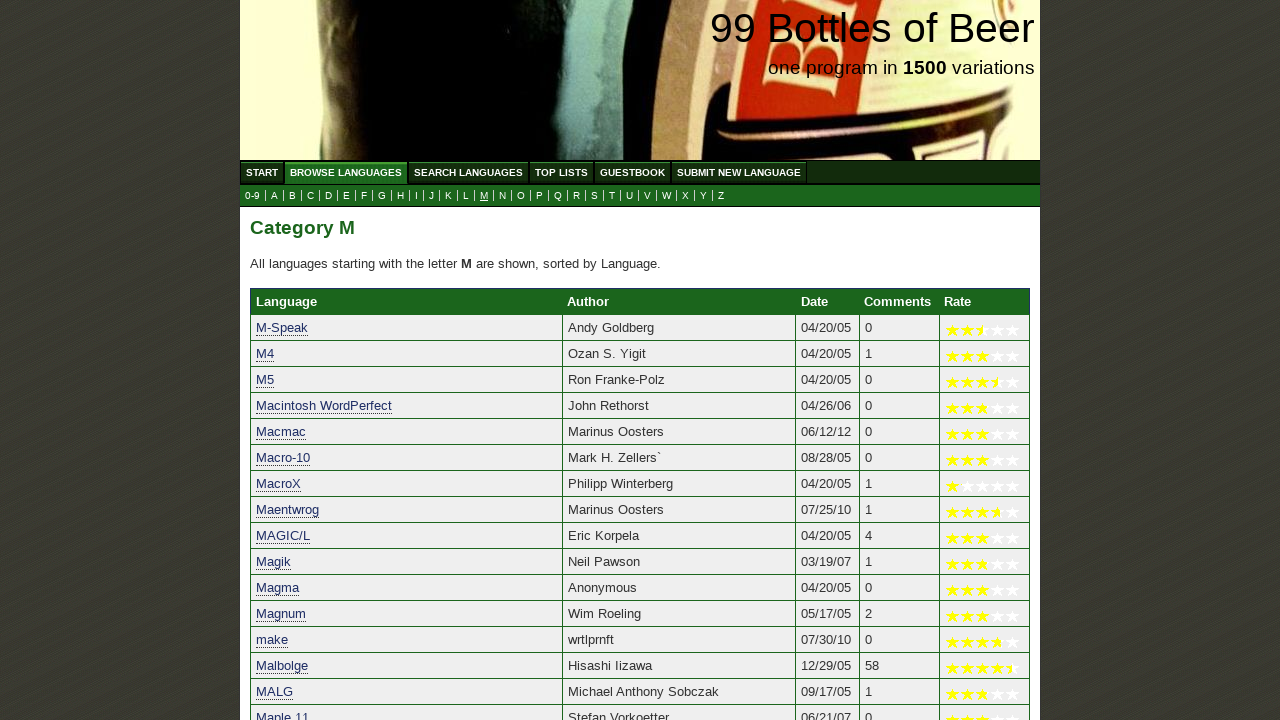

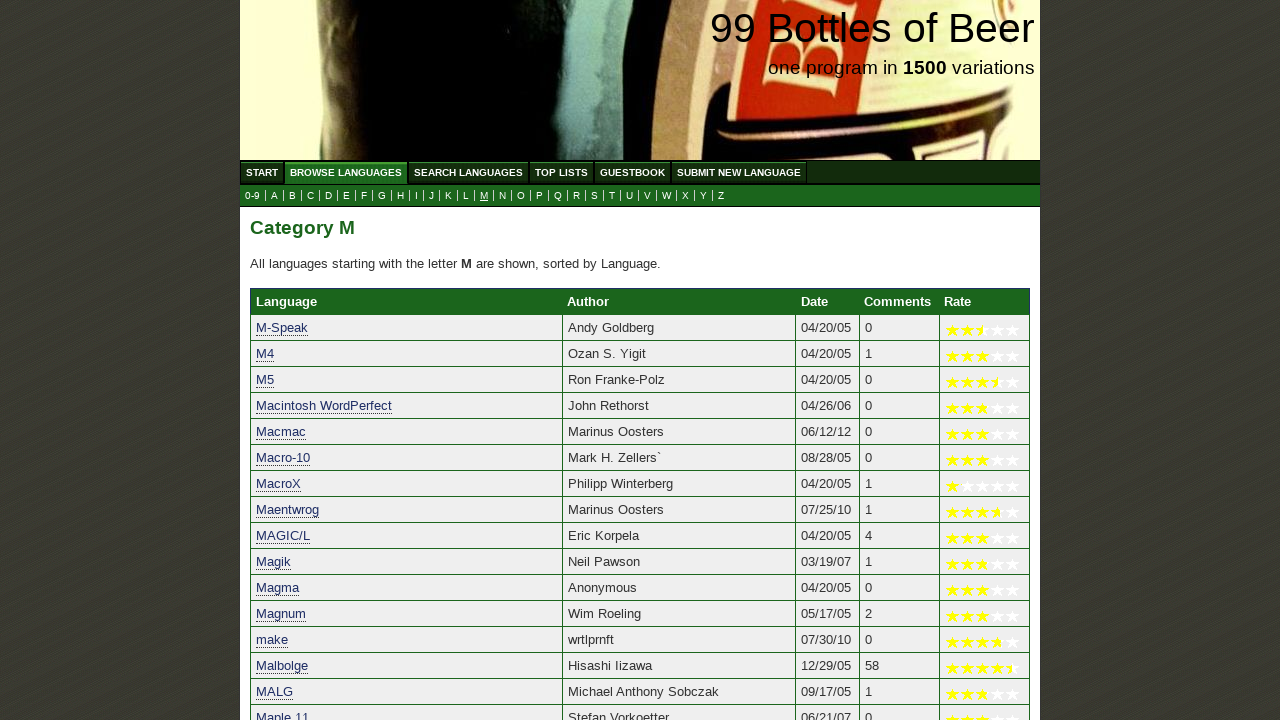